Tests hover functionality by moving mouse over a user figure element, which reveals hidden content, then clicks the profile link and verifies navigation to the user profile page

Starting URL: https://the-internet.herokuapp.com/hovers

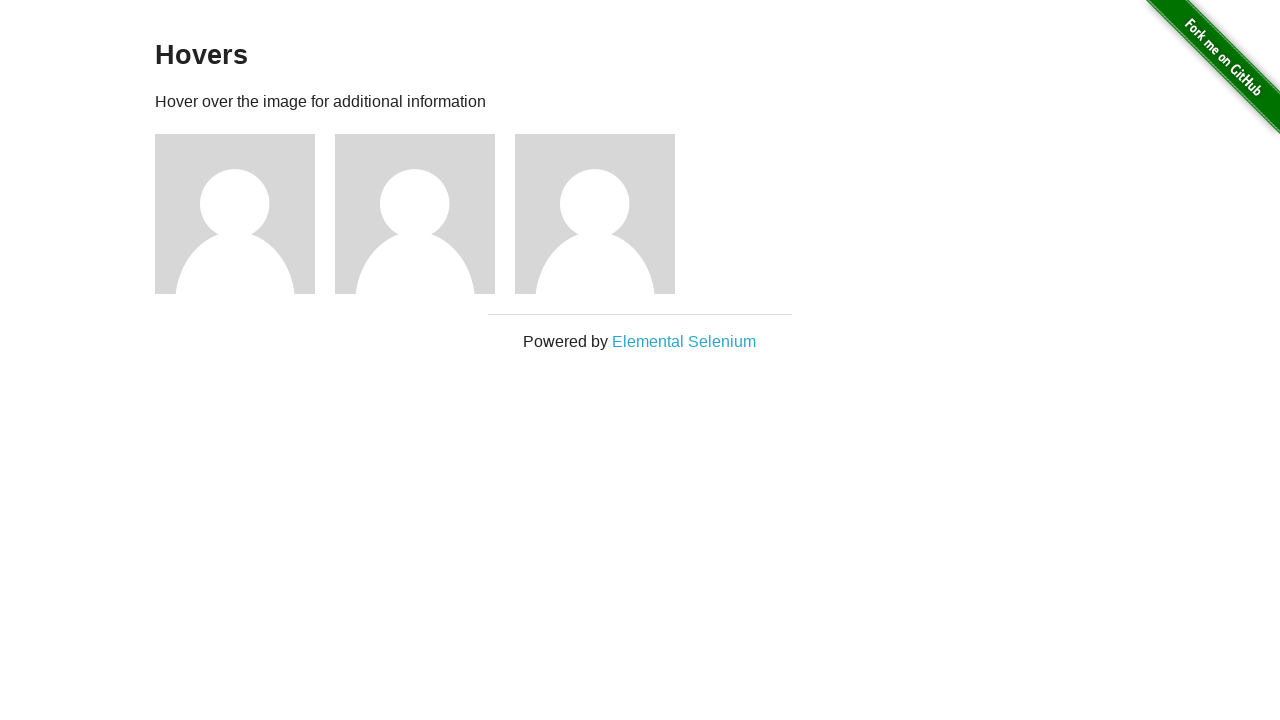

Hovered over first user figure element to reveal hidden content at (245, 214) on div.figure
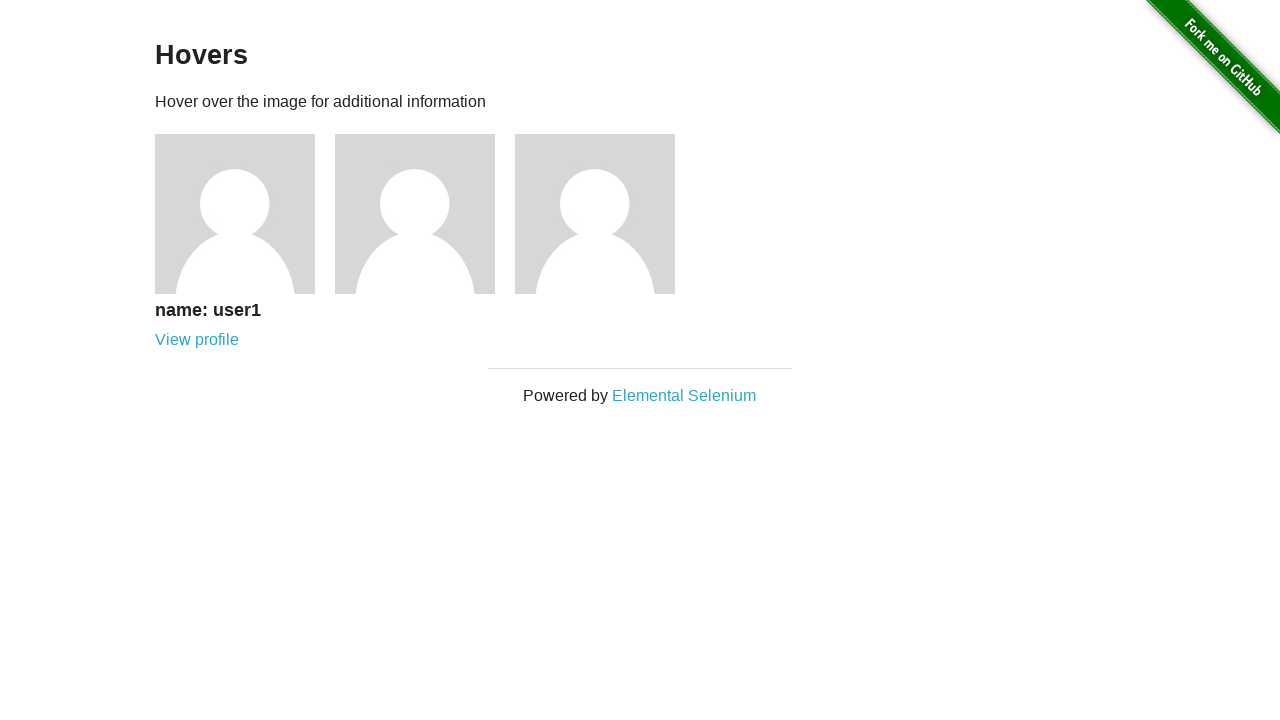

User profile heading became visible on hover
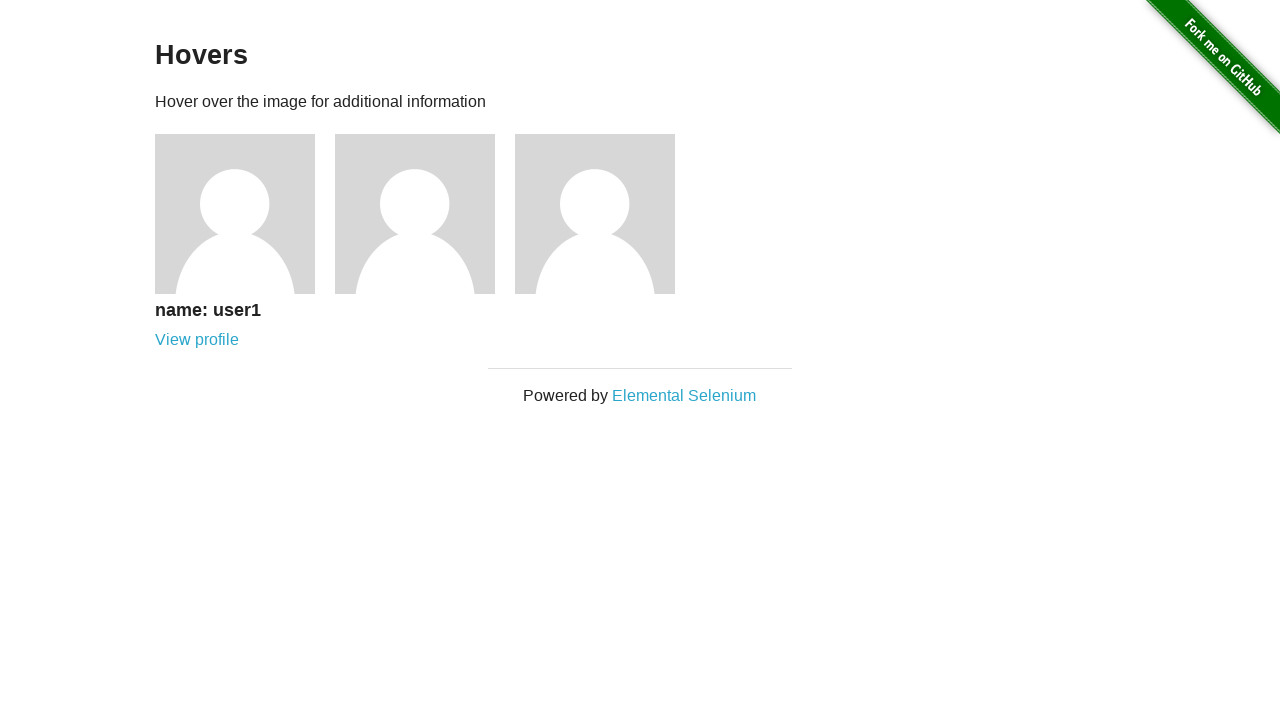

Clicked profile link revealed by hover action at (197, 340) on div.figcaption a
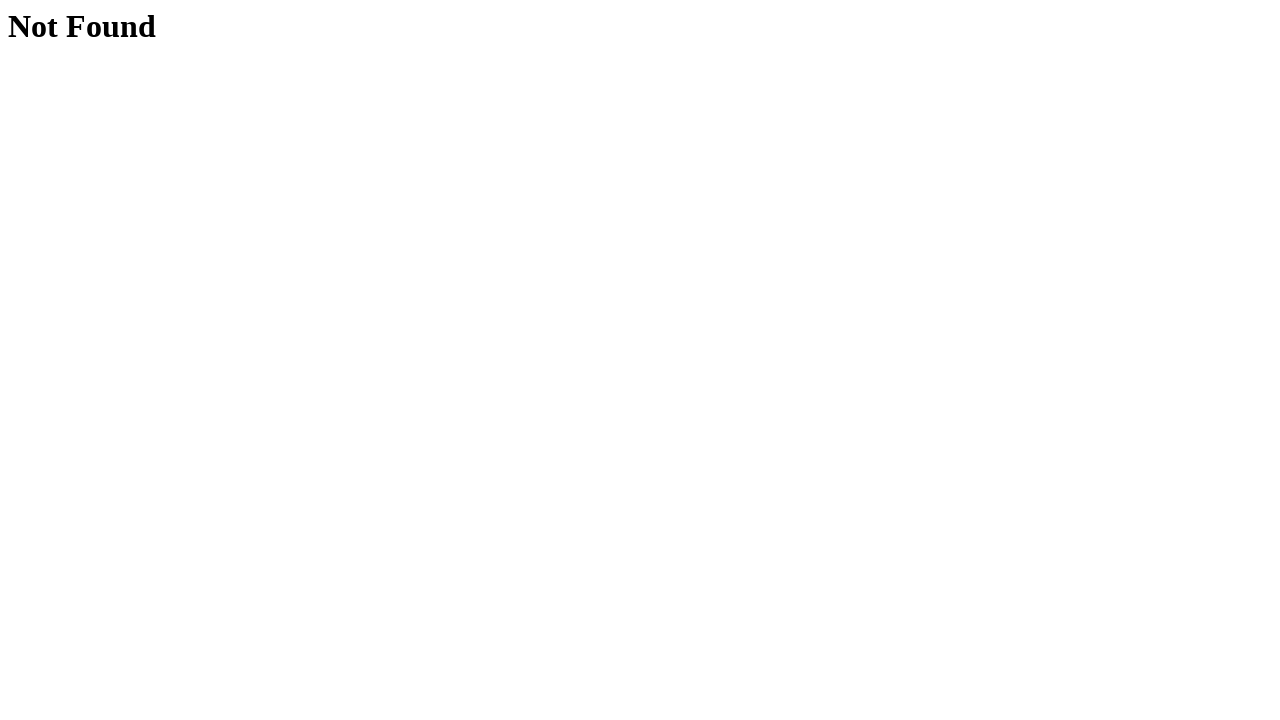

Successfully navigated to user profile page (users/1)
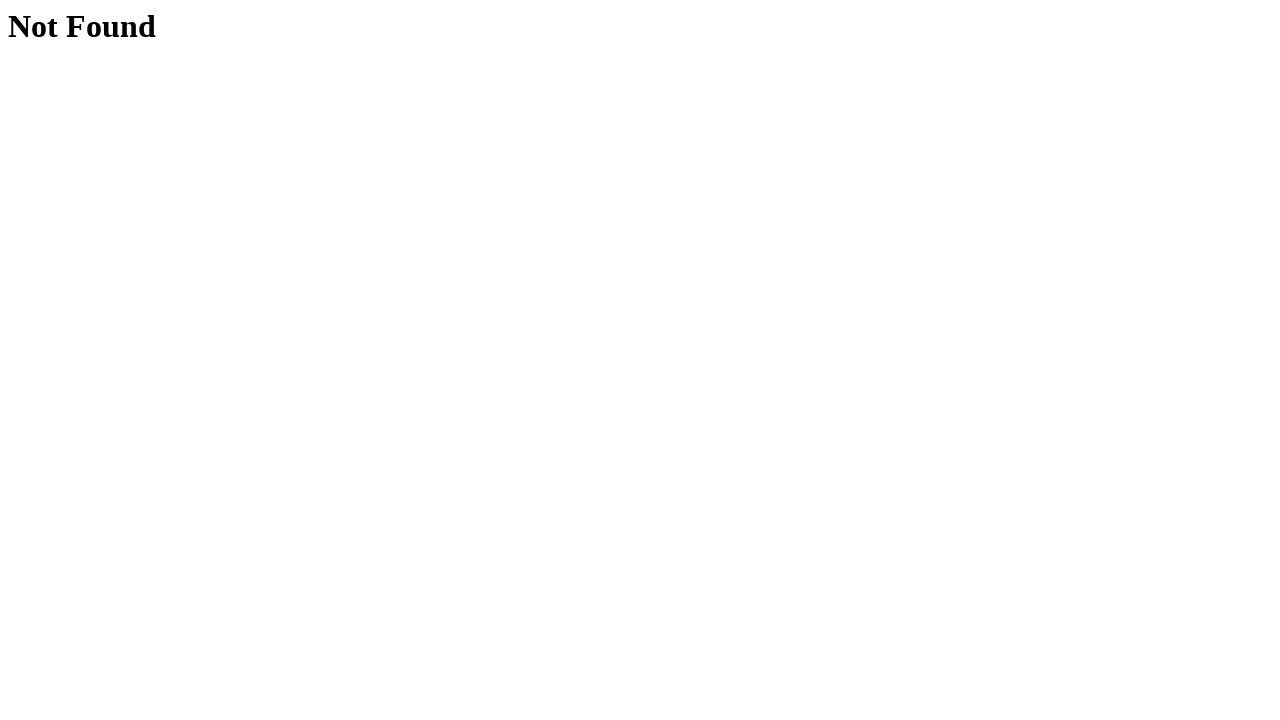

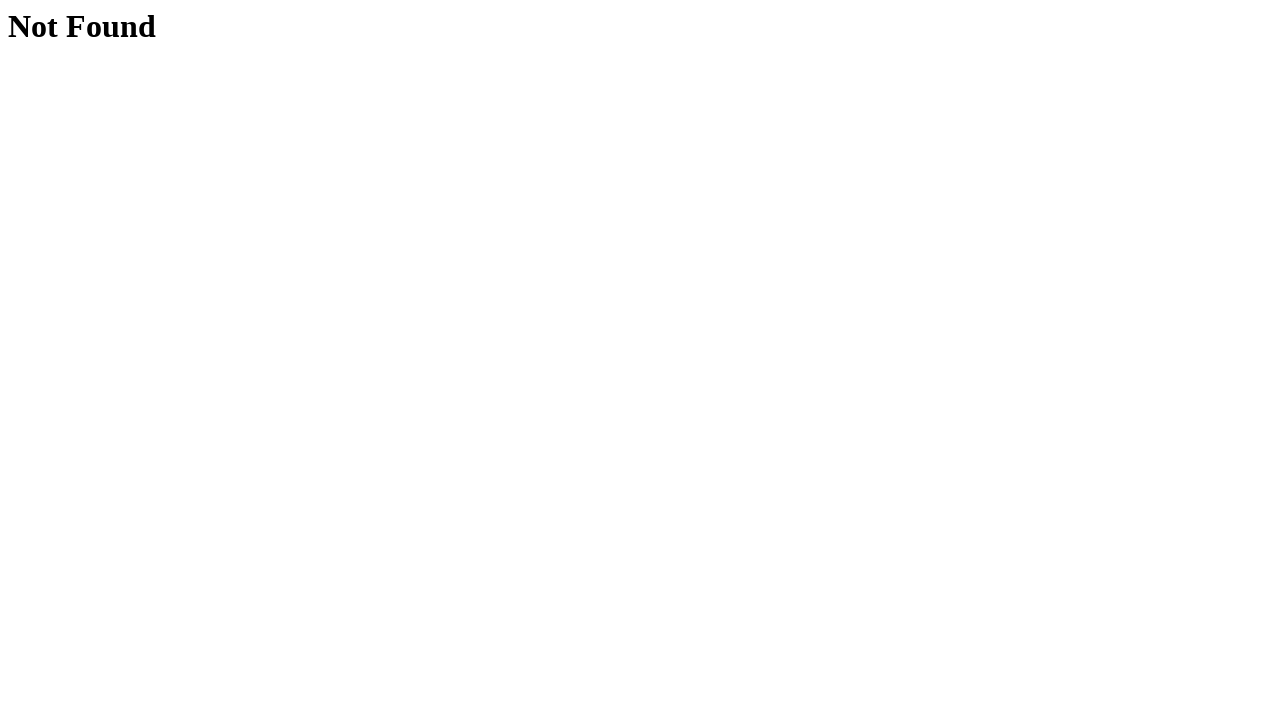